Tests element visibility toggling by verifying a text element can be shown and hidden via button clicks

Starting URL: https://rahulshettyacademy.com/AutomationPractice/

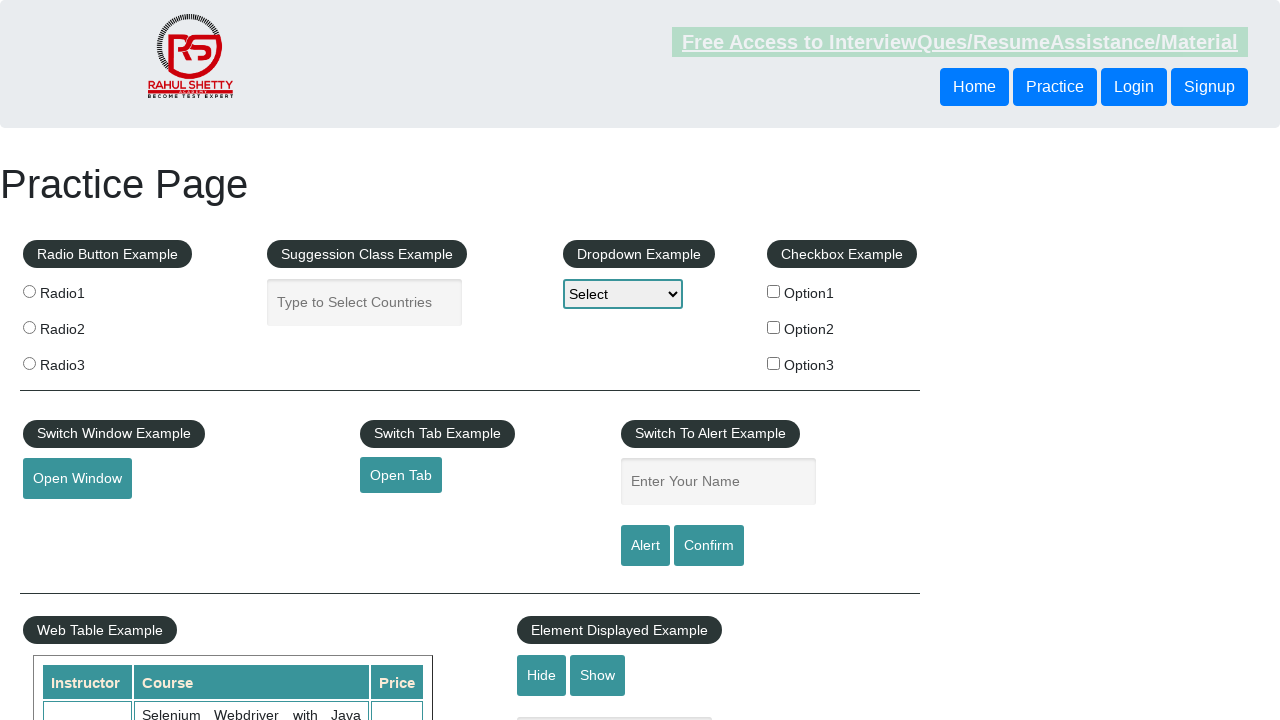

Verified text element is visible
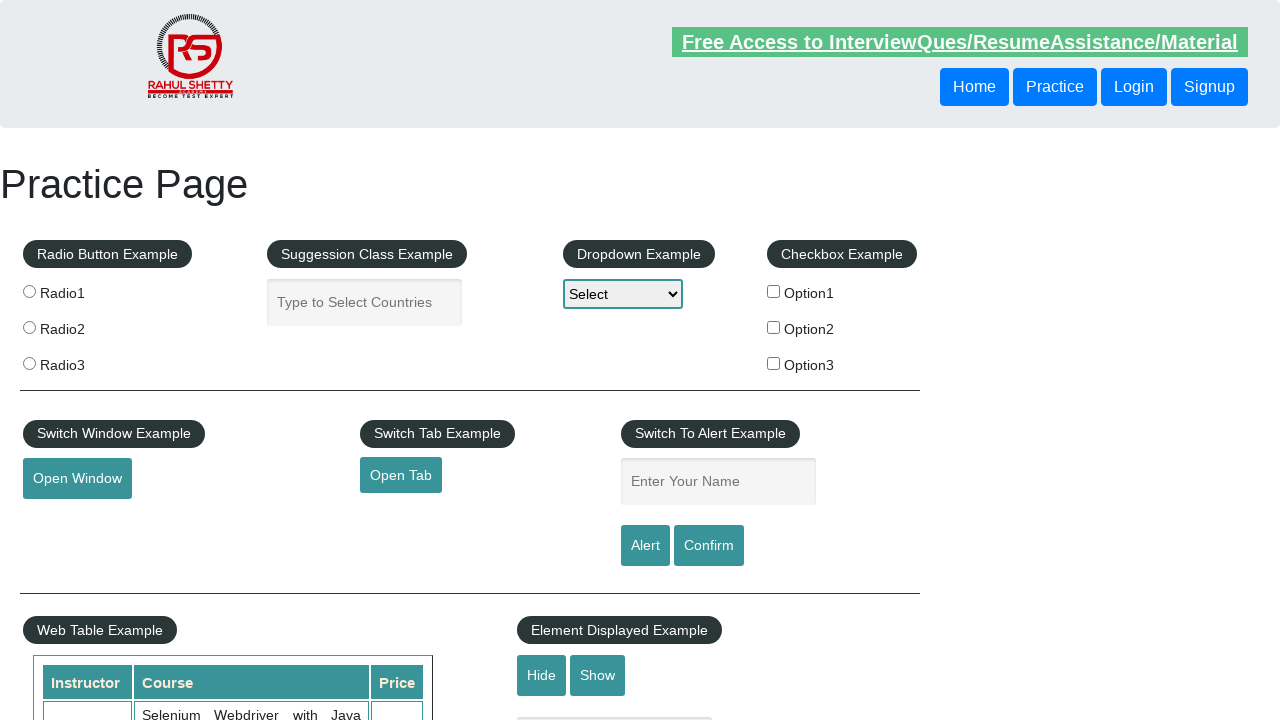

Clicked hide button to hide the text element at (542, 675) on #hide-textbox
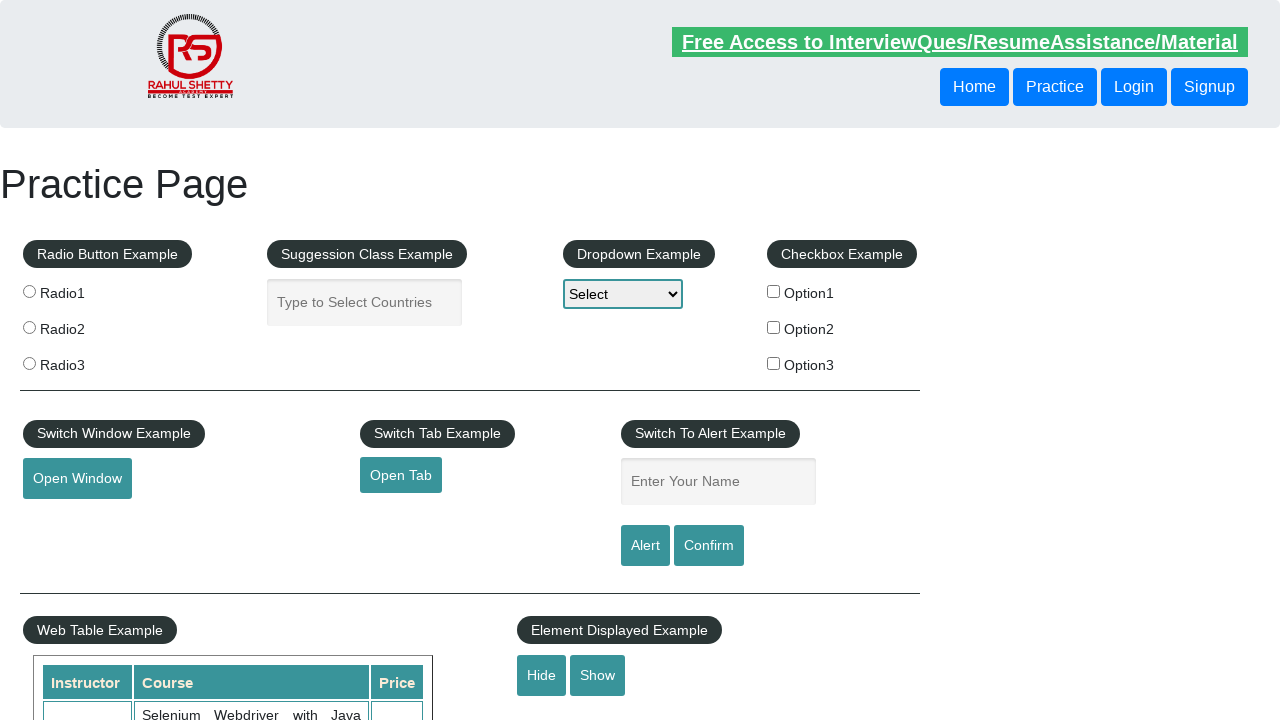

Verified text element is now hidden
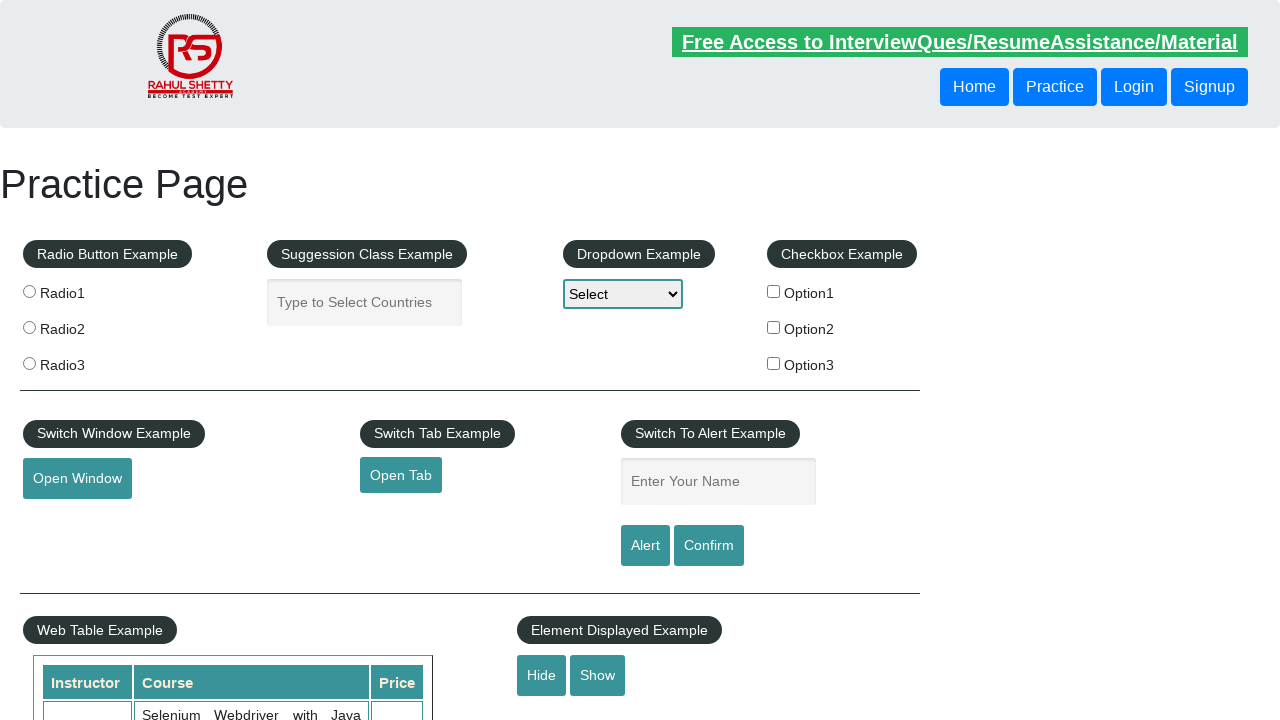

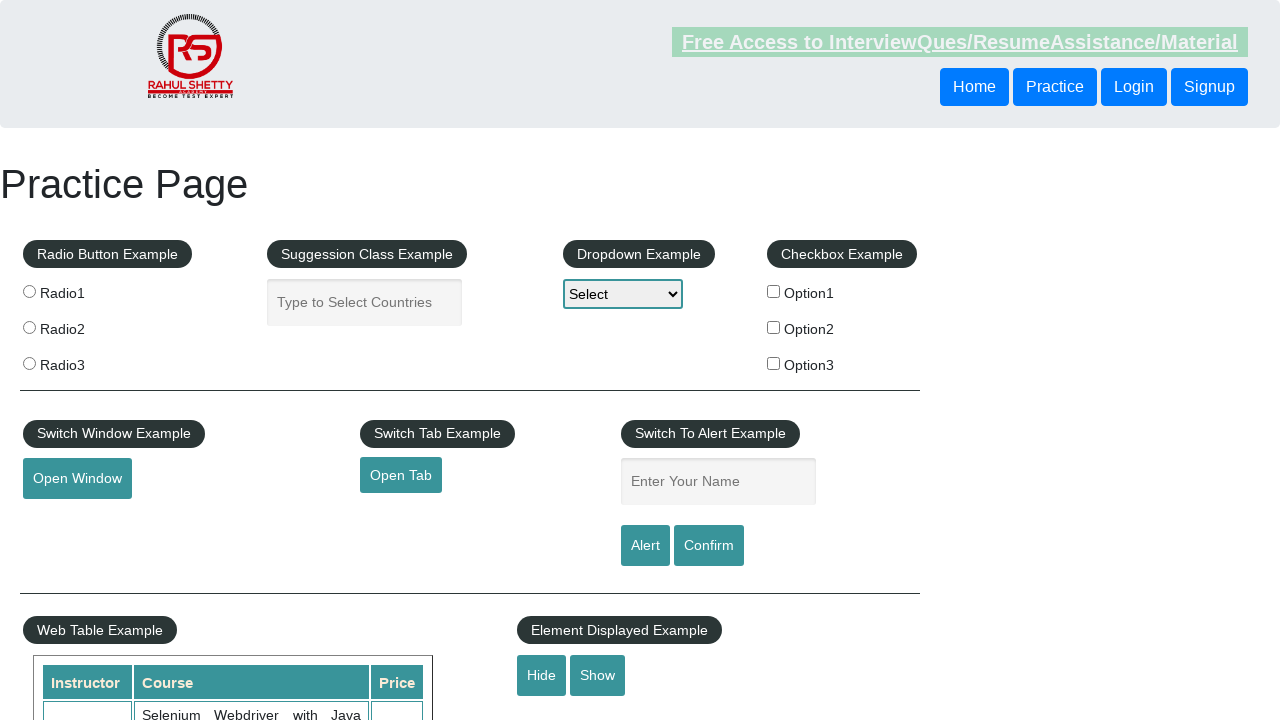